Tests filling a text box form and submitting it using the submit method

Starting URL: https://demoqa.com/text-box

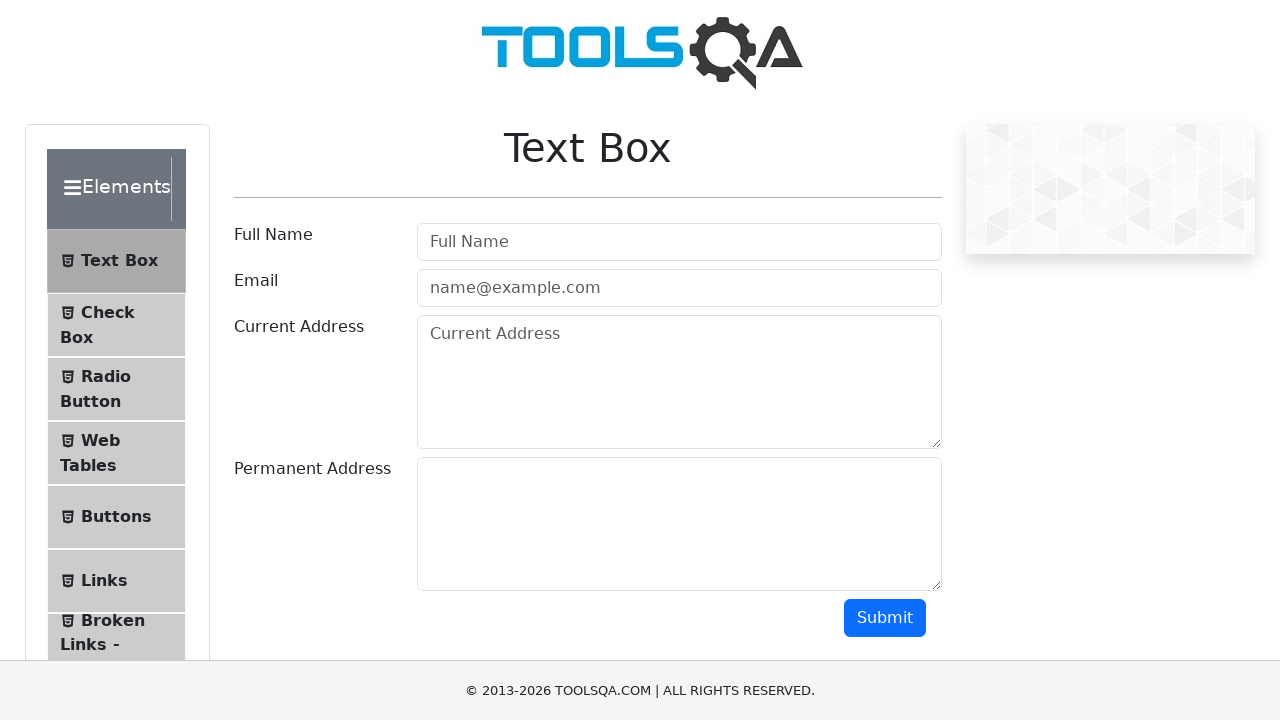

Filled username field with 'Manvir' on #userName
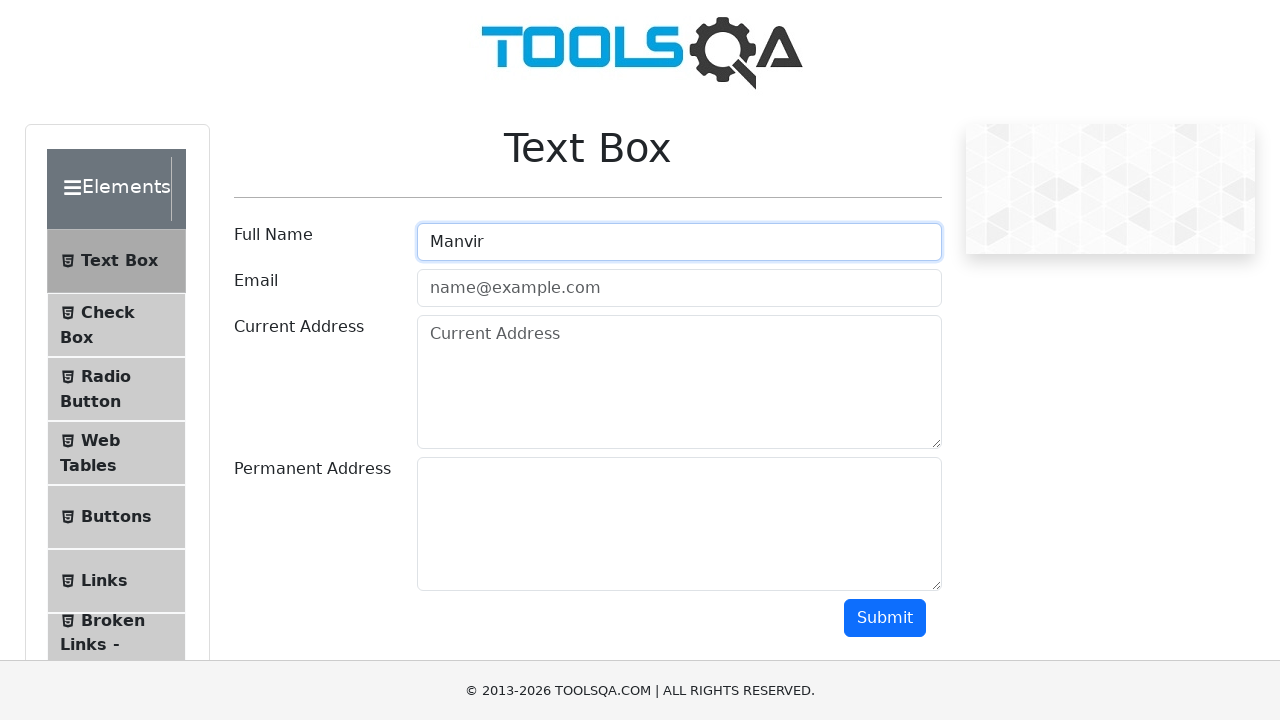

Filled email field with 'abc@gmail.com' on #userEmail
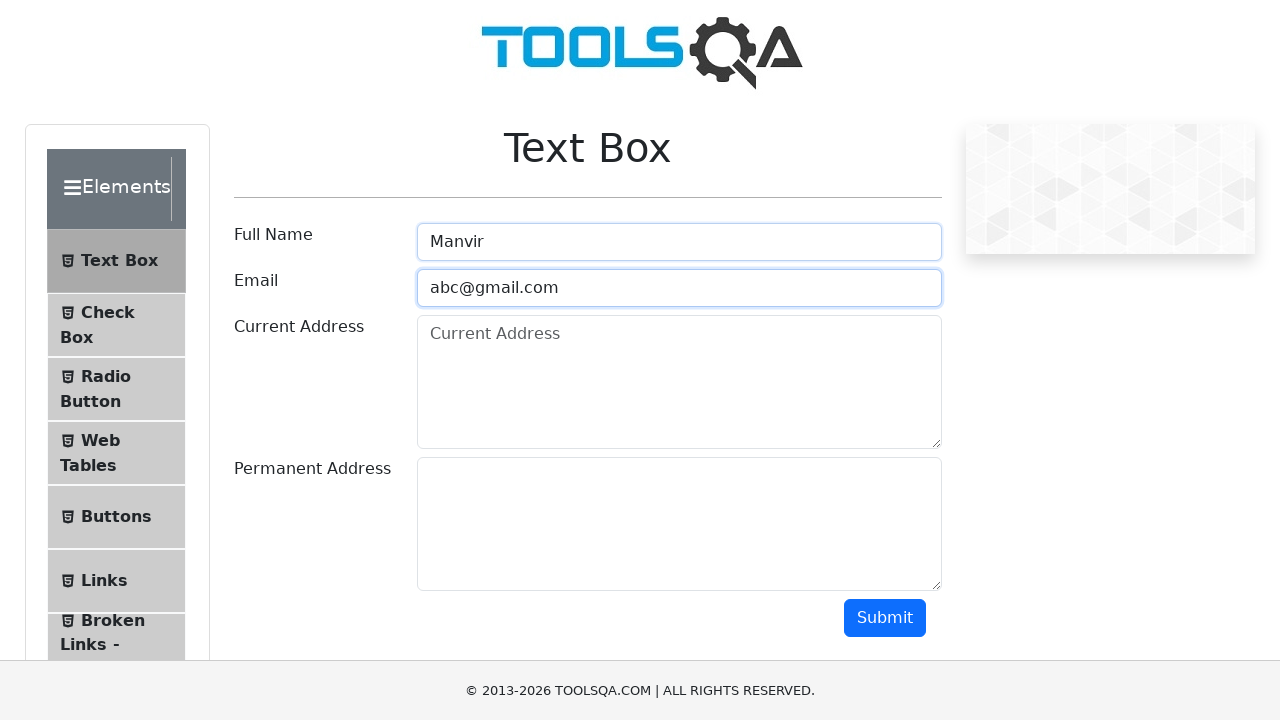

Filled current address field with 'Canada' on #currentAddress
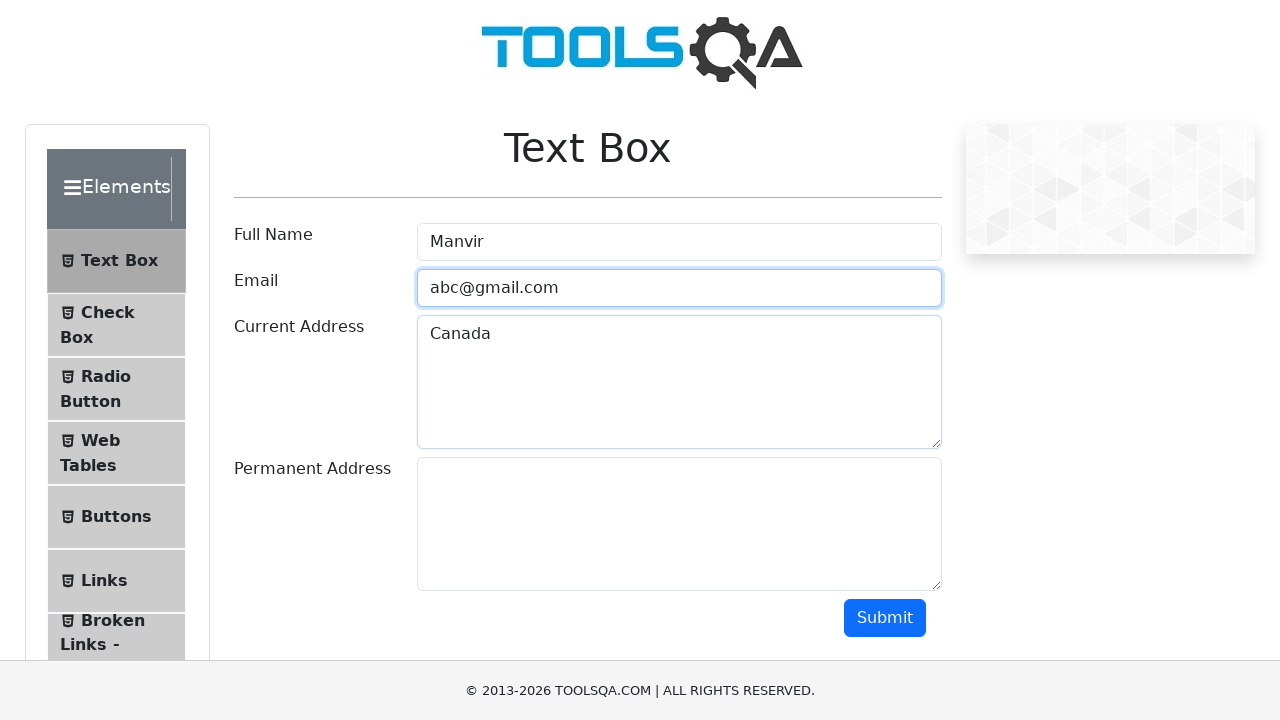

Filled permanent address field with 'India' on #permanentAddress
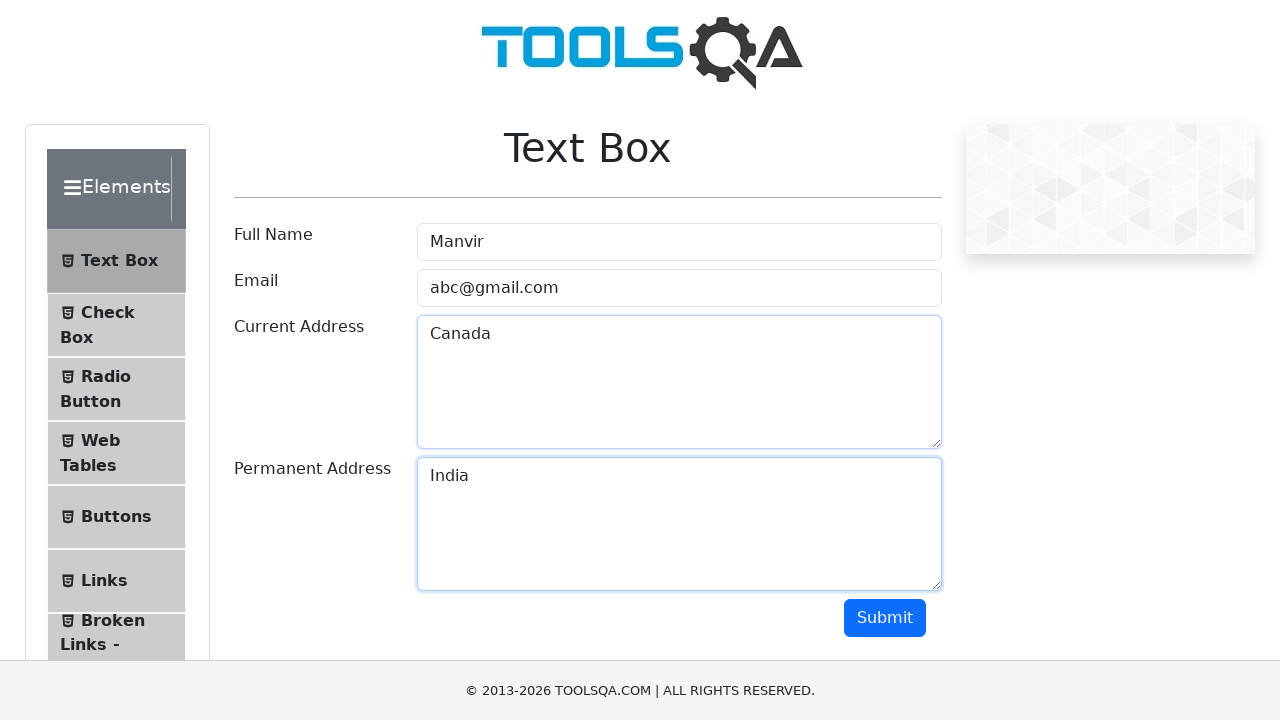

Clicked submit button to submit the form at (885, 618) on #submit
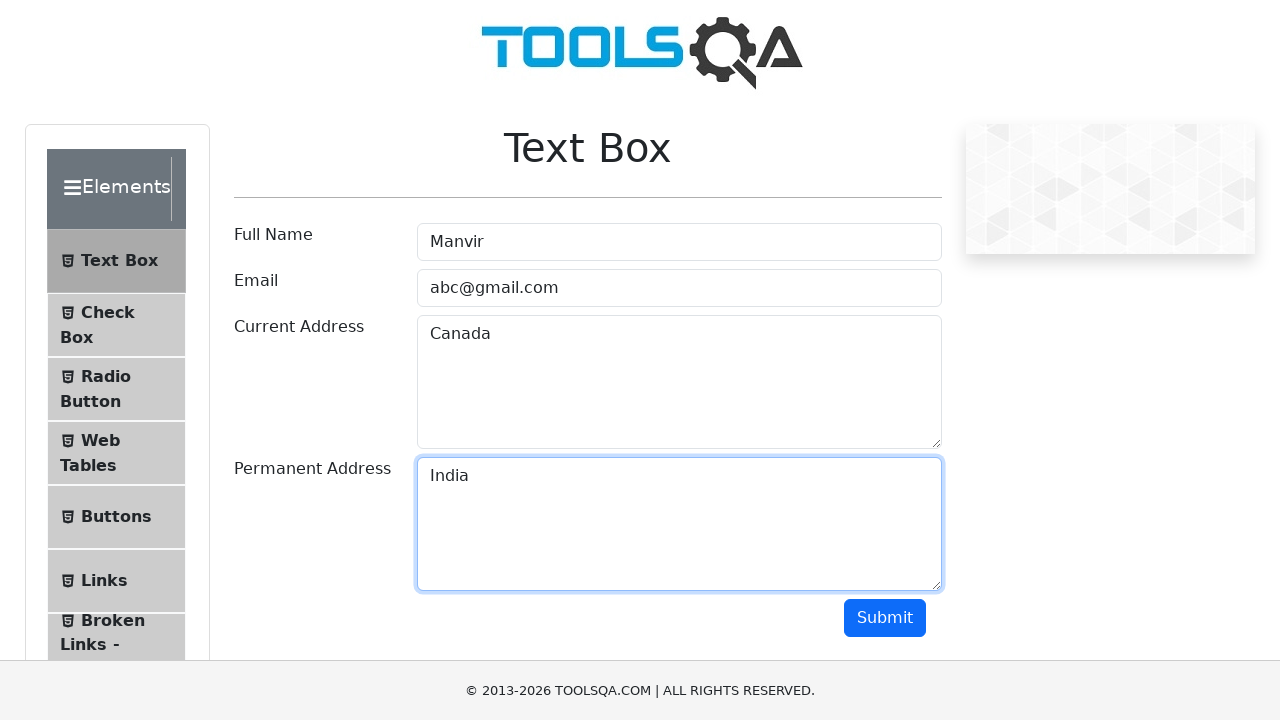

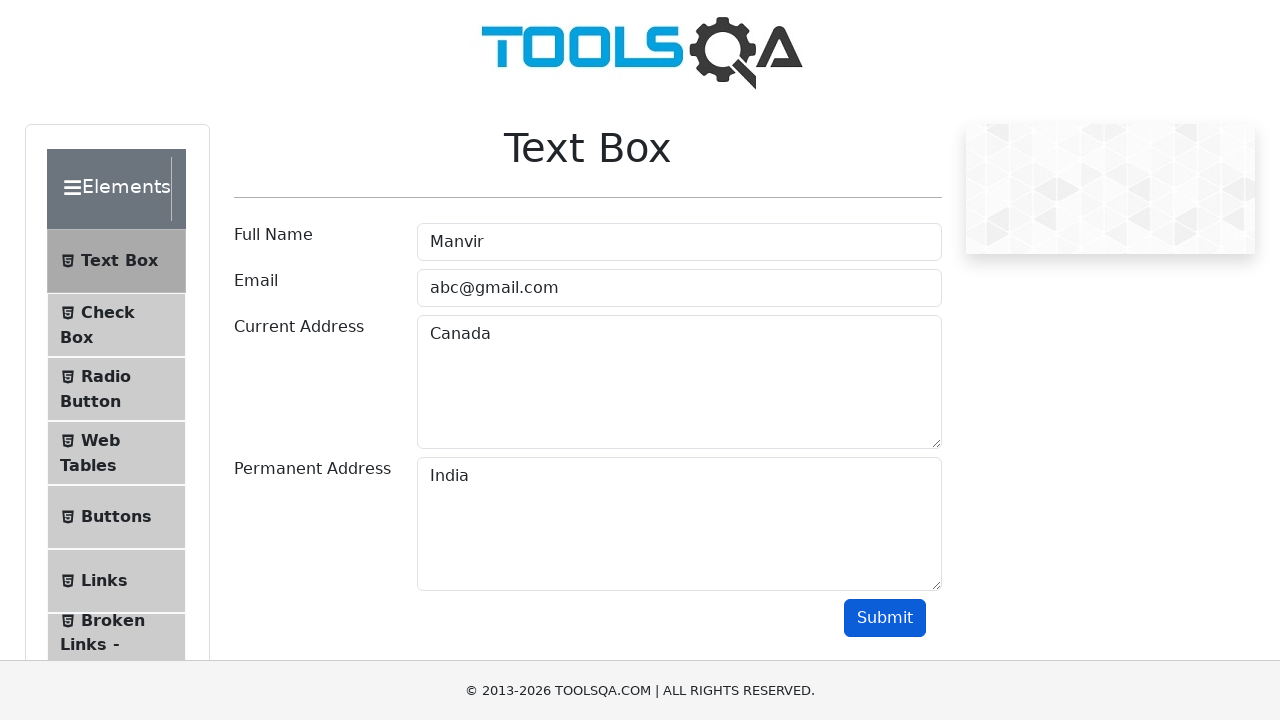